Tests that todo data persists after page reload by adding items, marking one complete, and reloading the page.

Starting URL: https://demo.playwright.dev/todomvc

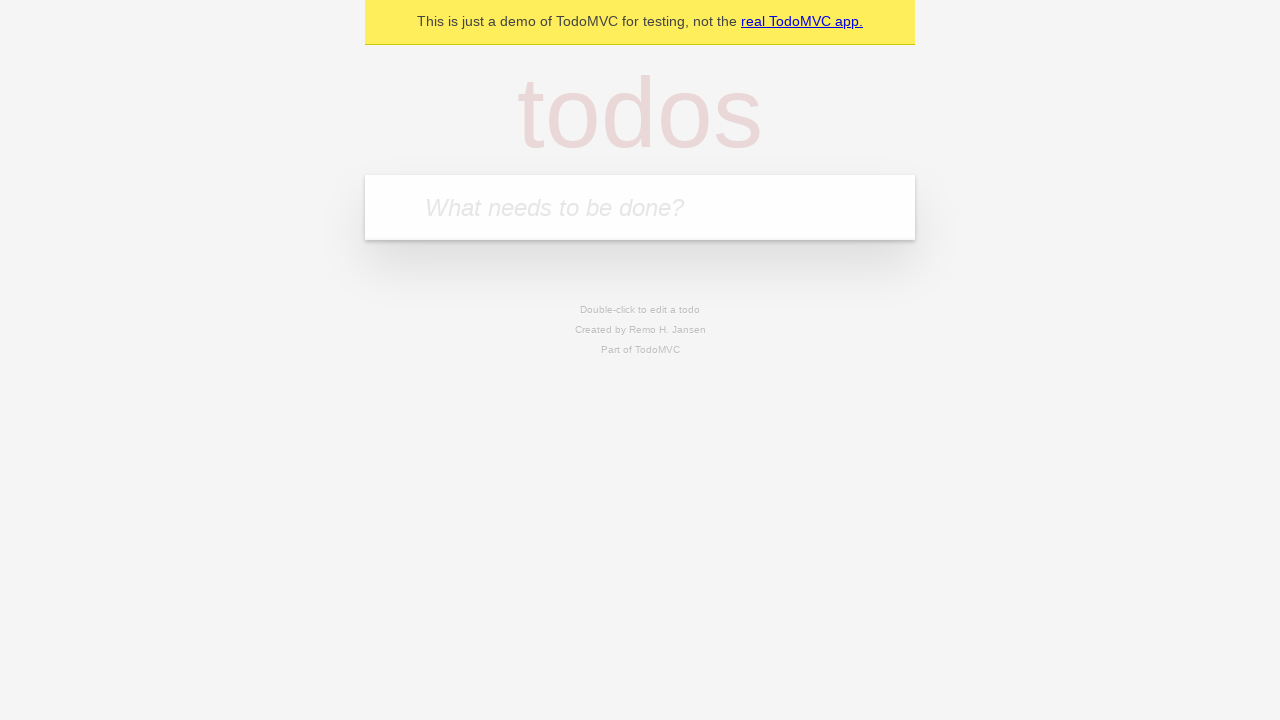

Filled todo input with 'buy some cheese' on internal:attr=[placeholder="What needs to be done?"i]
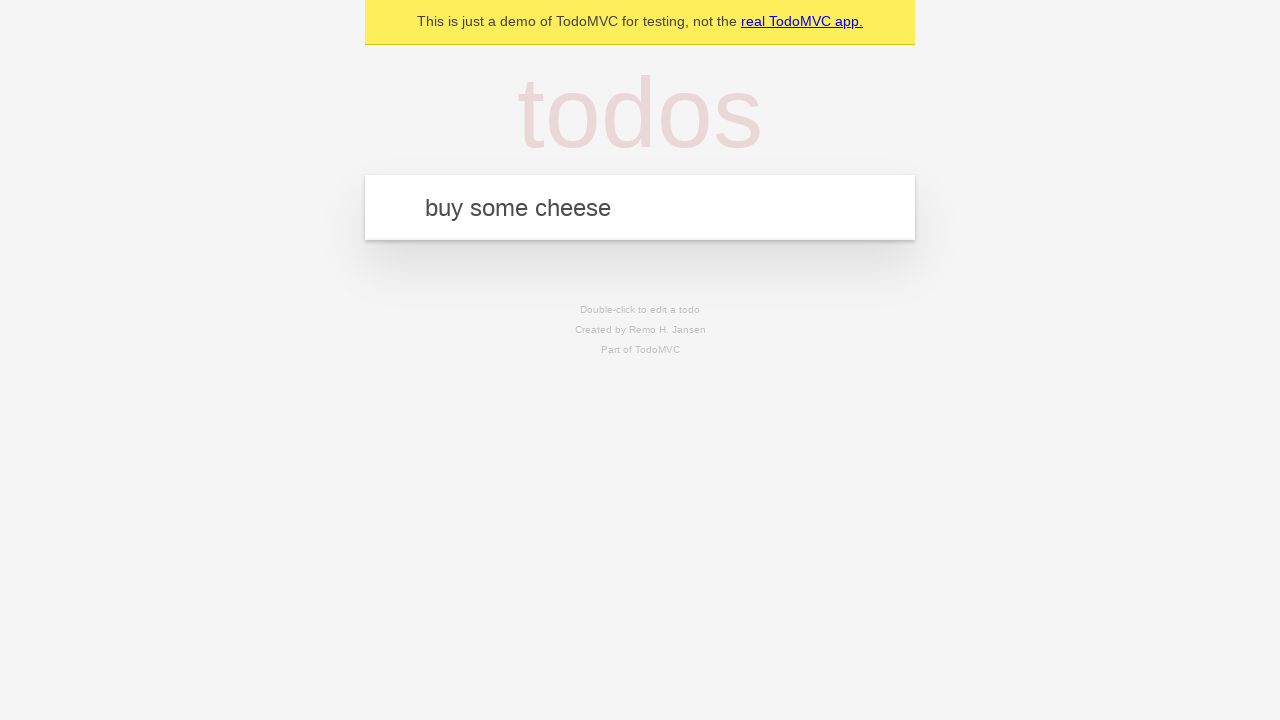

Pressed Enter to add first todo item on internal:attr=[placeholder="What needs to be done?"i]
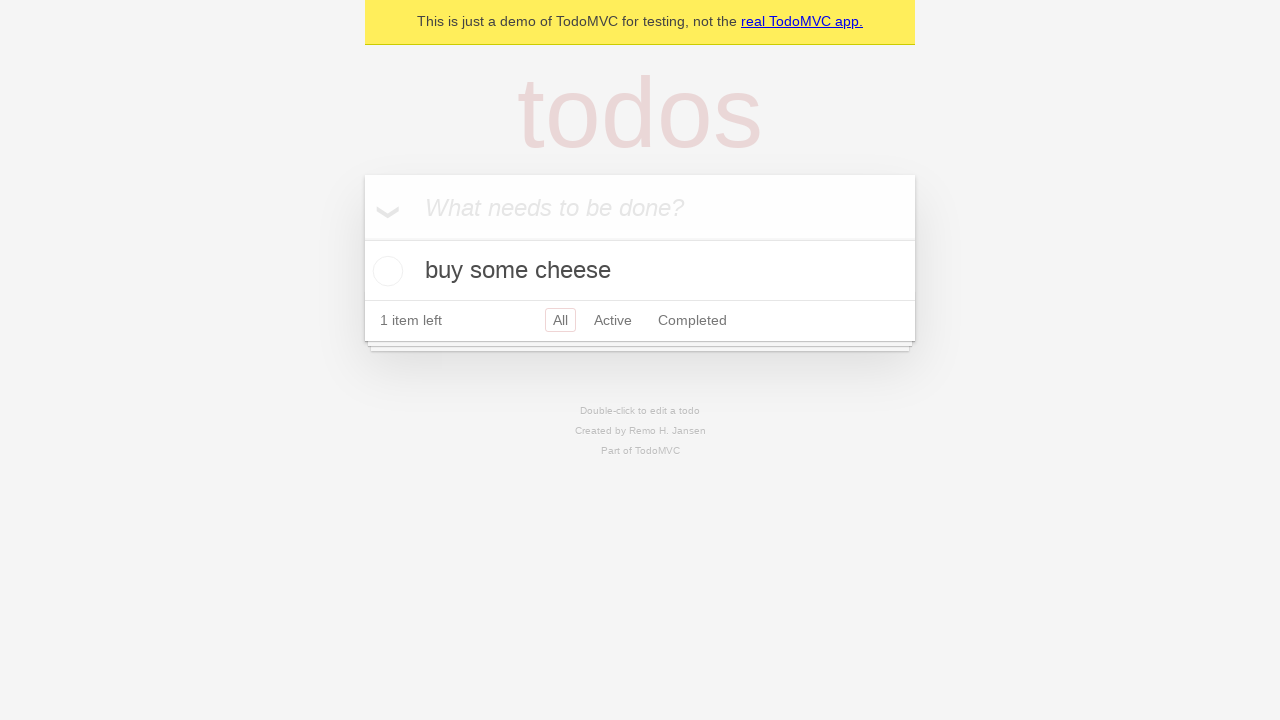

Filled todo input with 'feed the cat' on internal:attr=[placeholder="What needs to be done?"i]
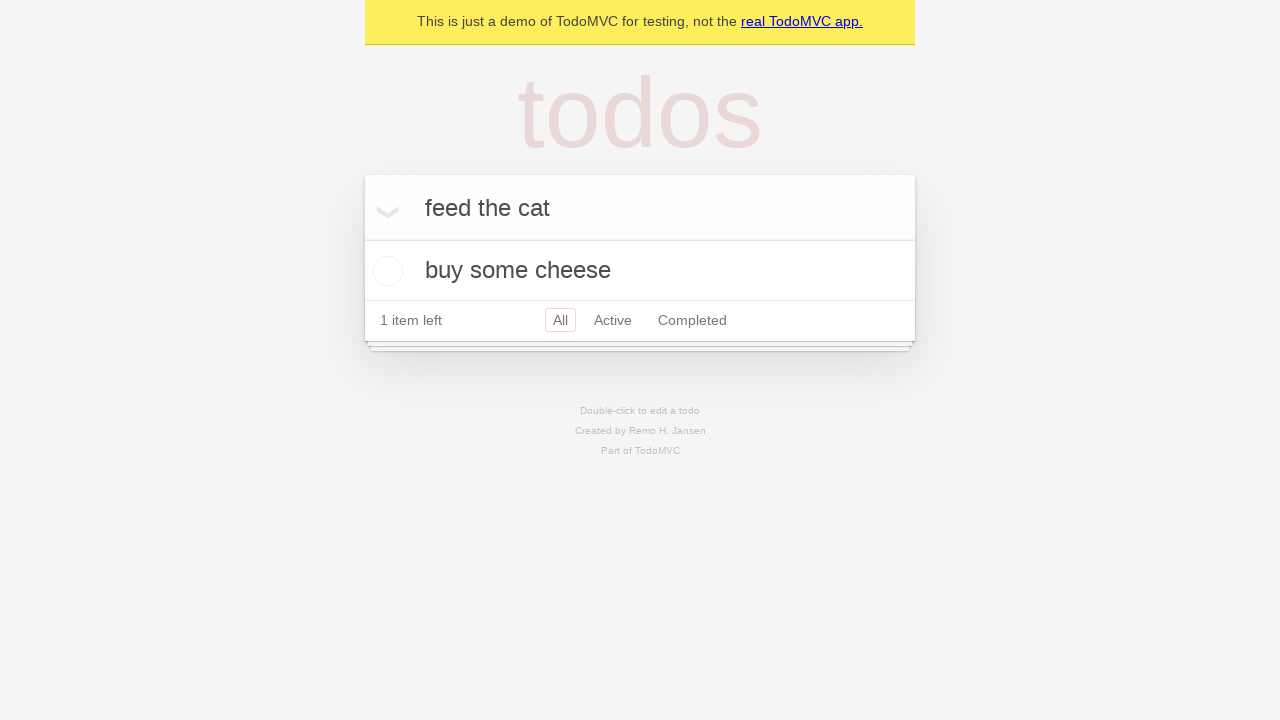

Pressed Enter to add second todo item on internal:attr=[placeholder="What needs to be done?"i]
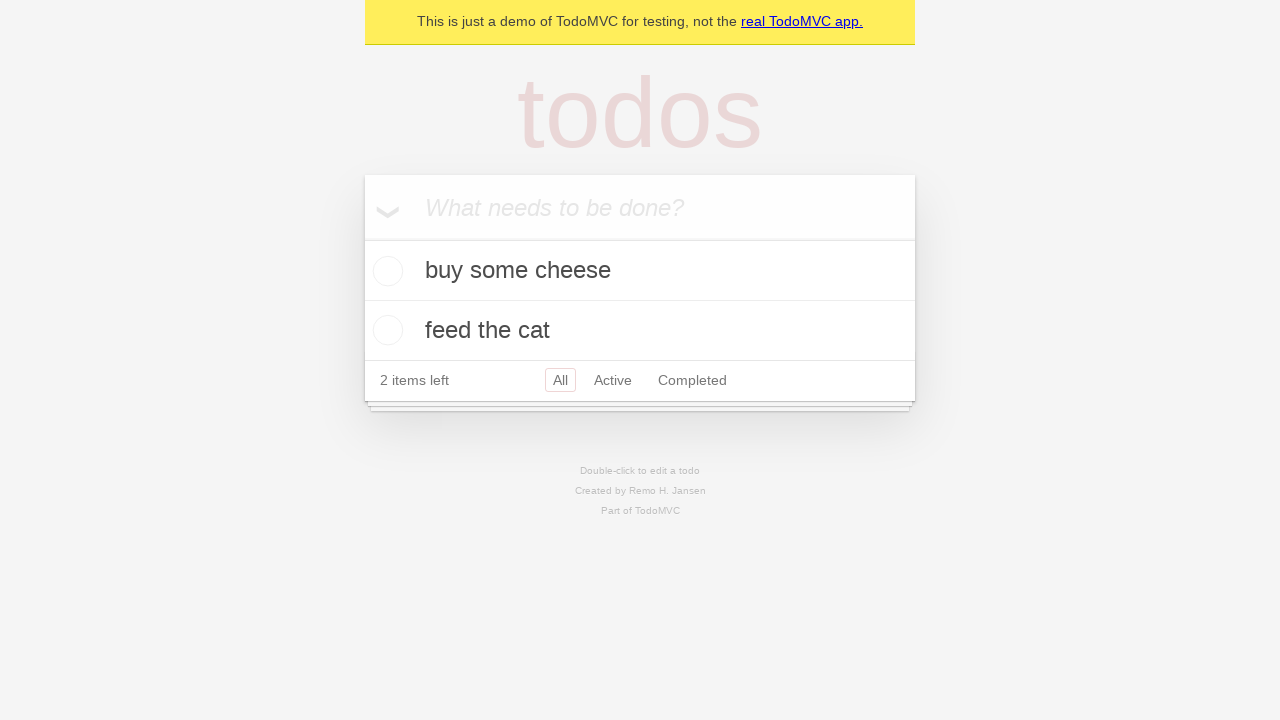

Marked first todo item as complete at (385, 271) on internal:testid=[data-testid="todo-item"s] >> nth=0 >> internal:role=checkbox
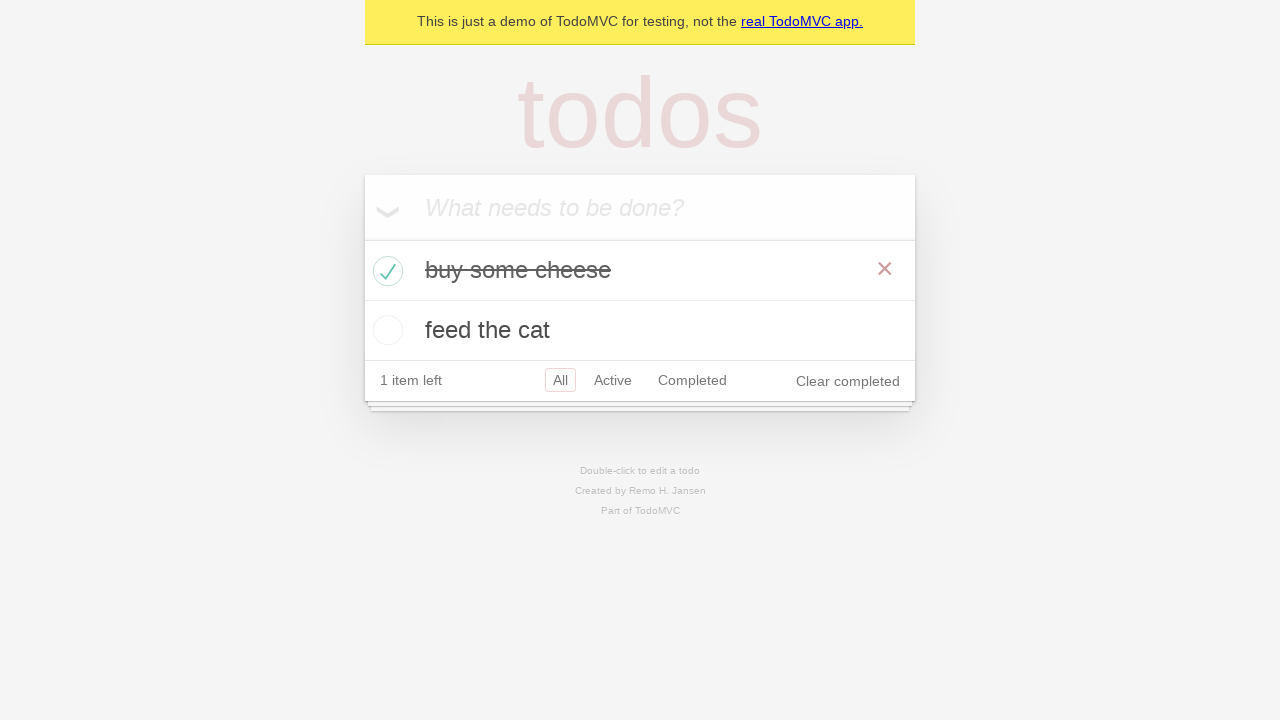

Reloaded page to verify data persistence
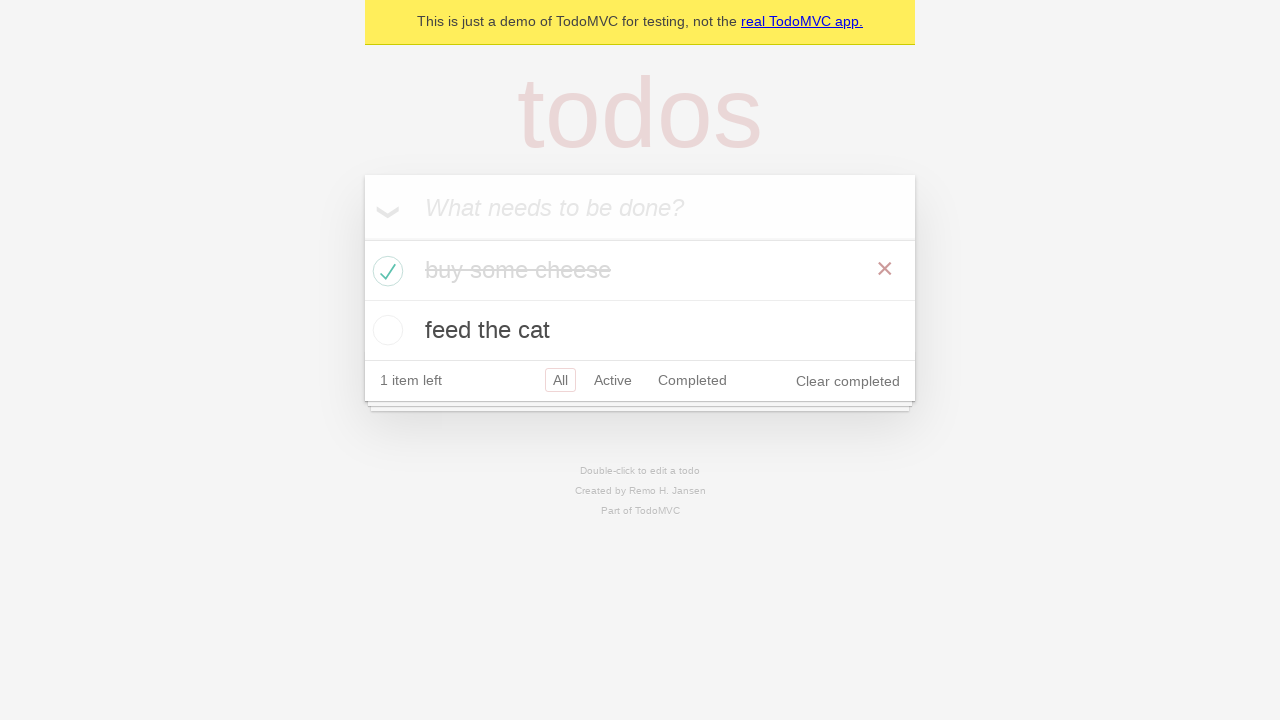

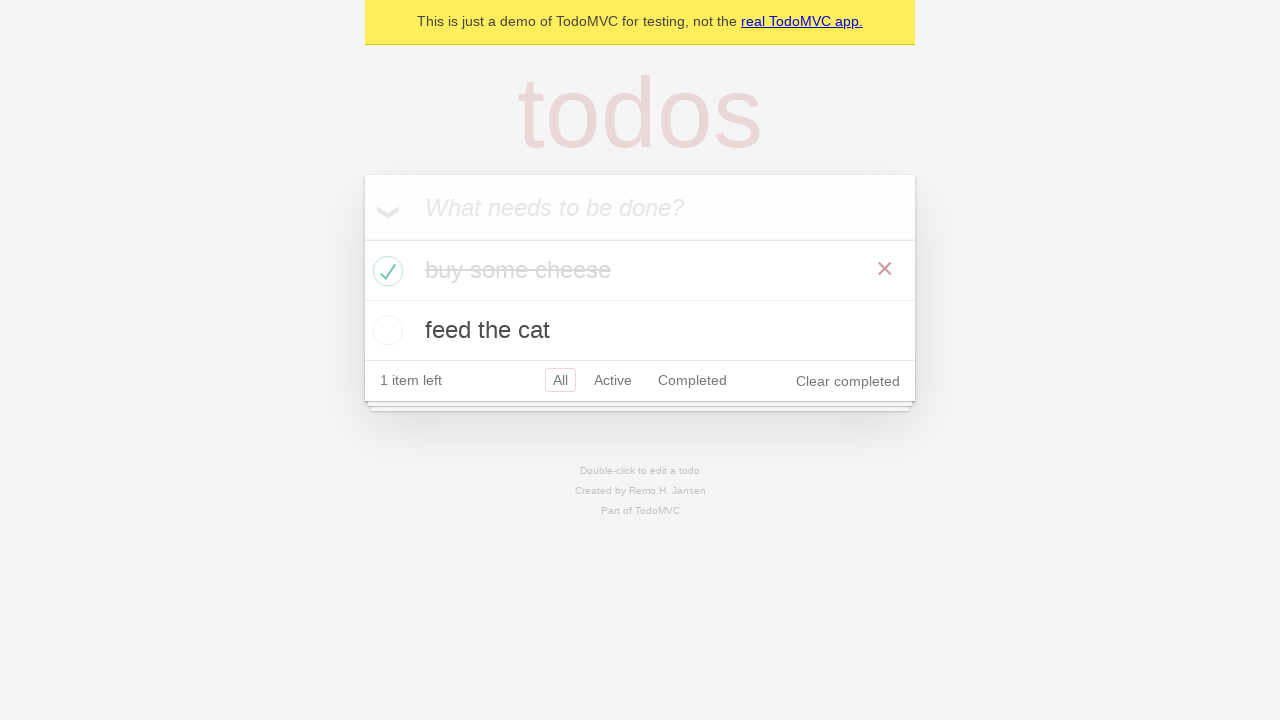